Tests a math quiz page by reading two numbers from the page, calculating their sum, selecting the correct answer from a dropdown menu, and submitting the form.

Starting URL: http://suninjuly.github.io/selects2.html

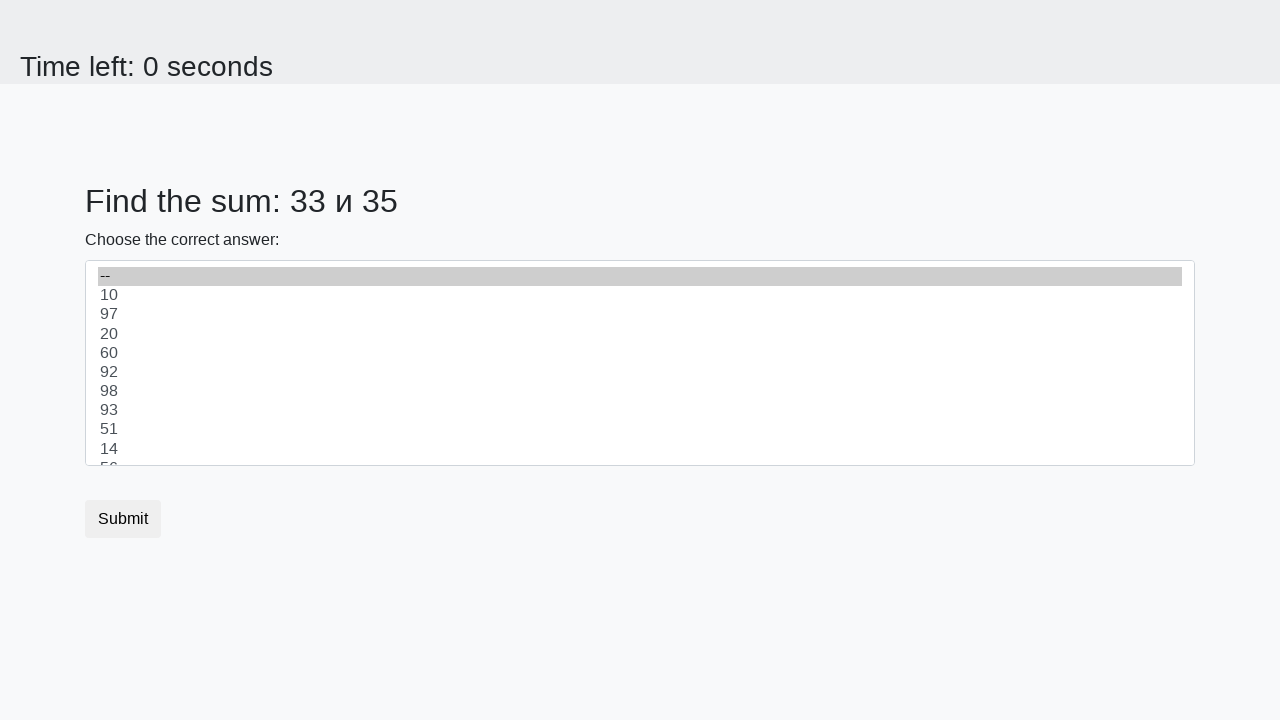

Read first number from page element #num1
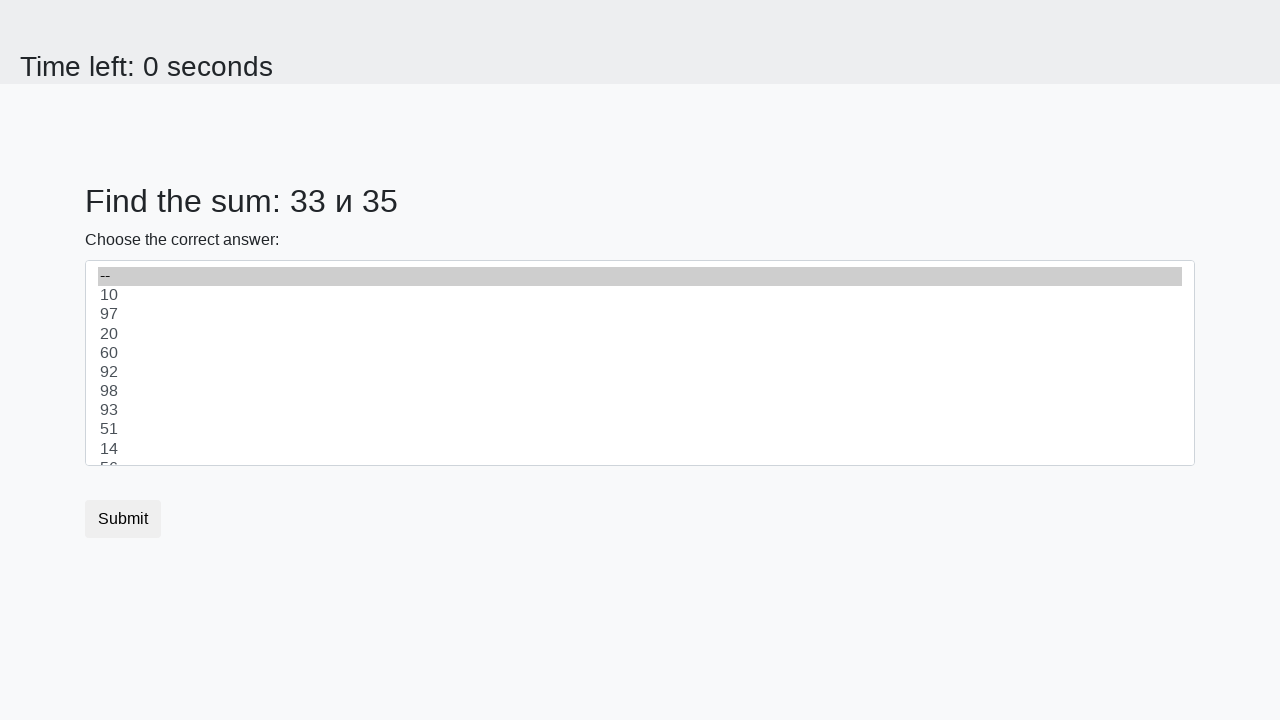

Read second number from page element #num2
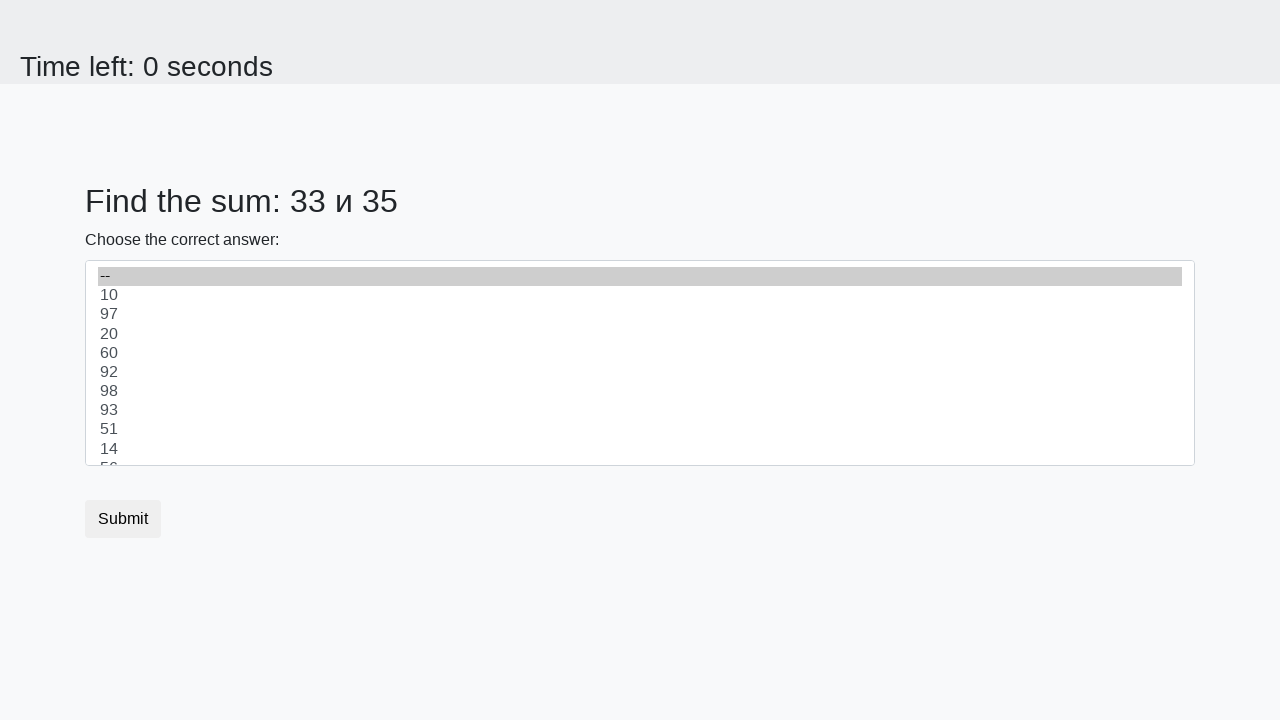

Calculated sum: 33 + 35 = 68
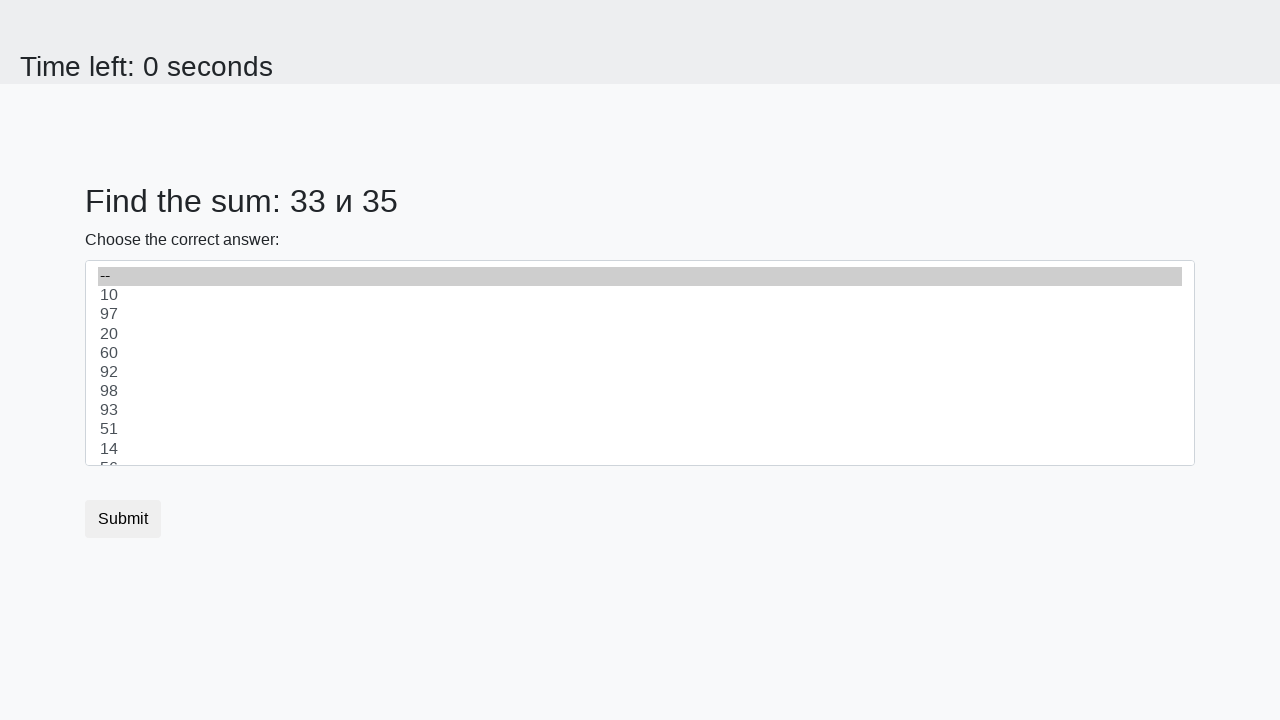

Selected correct answer '68' from dropdown menu on #dropdown
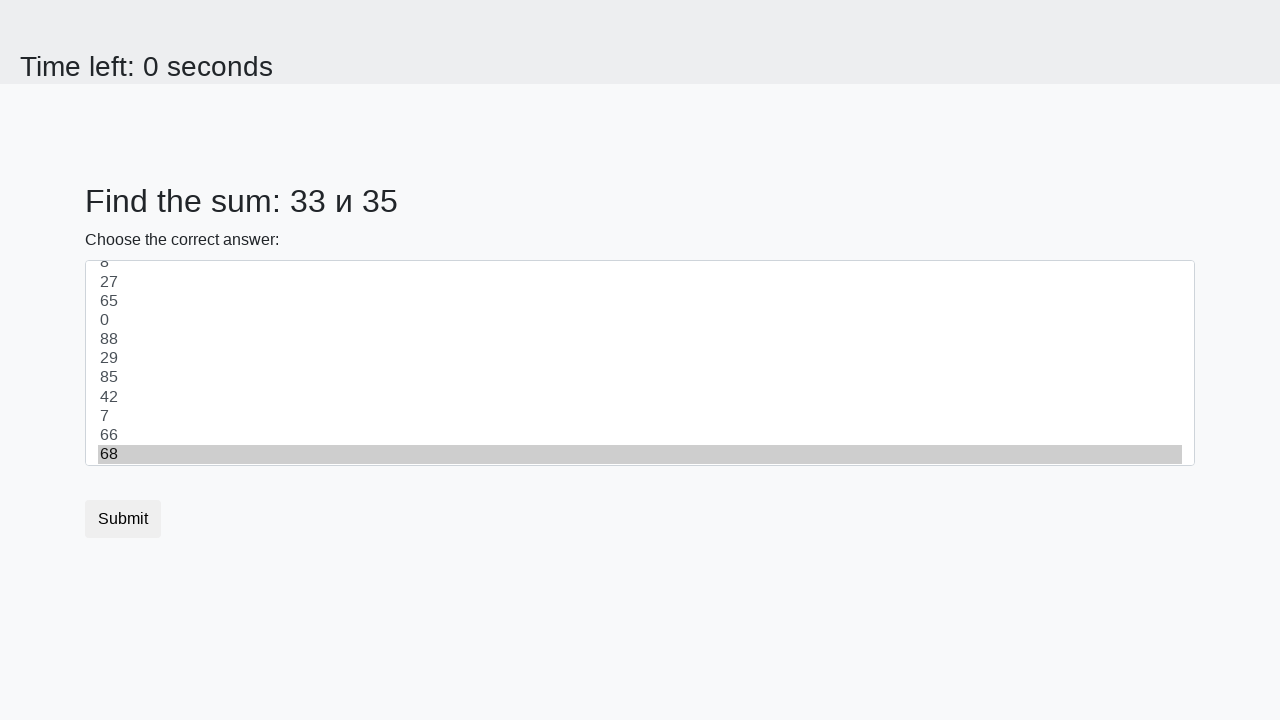

Clicked submit button to complete the quiz at (123, 519) on button.btn
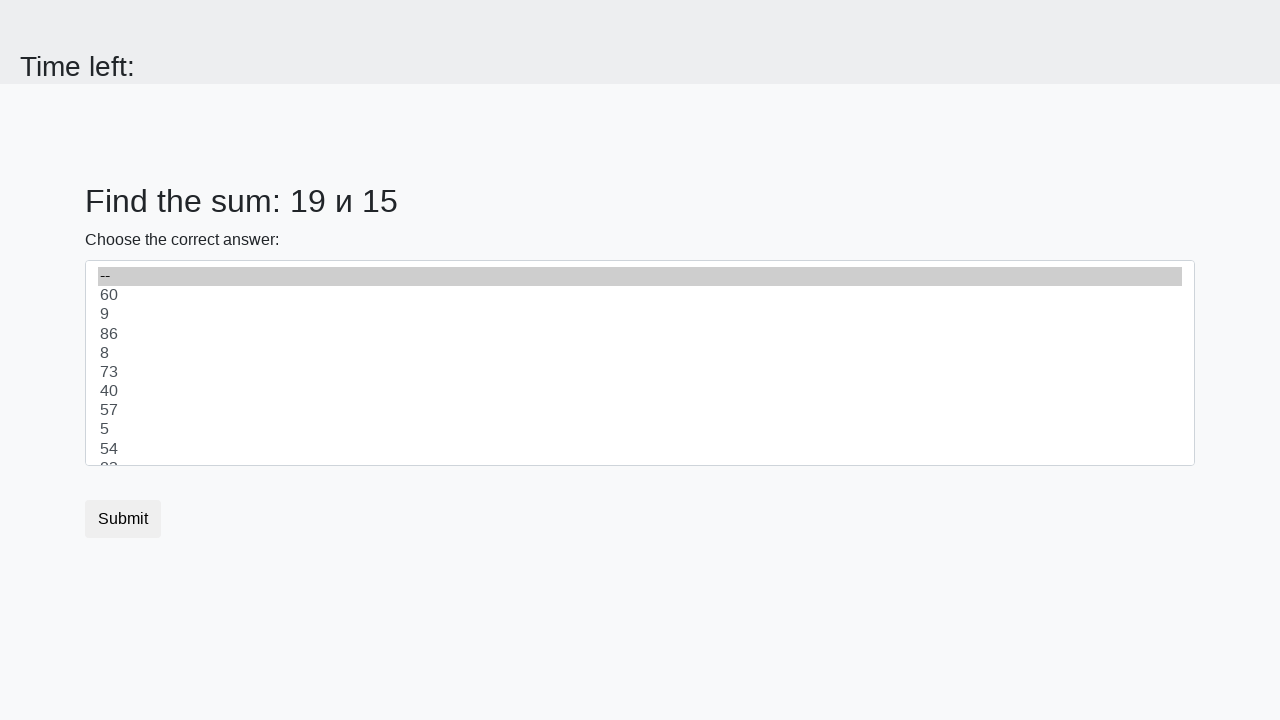

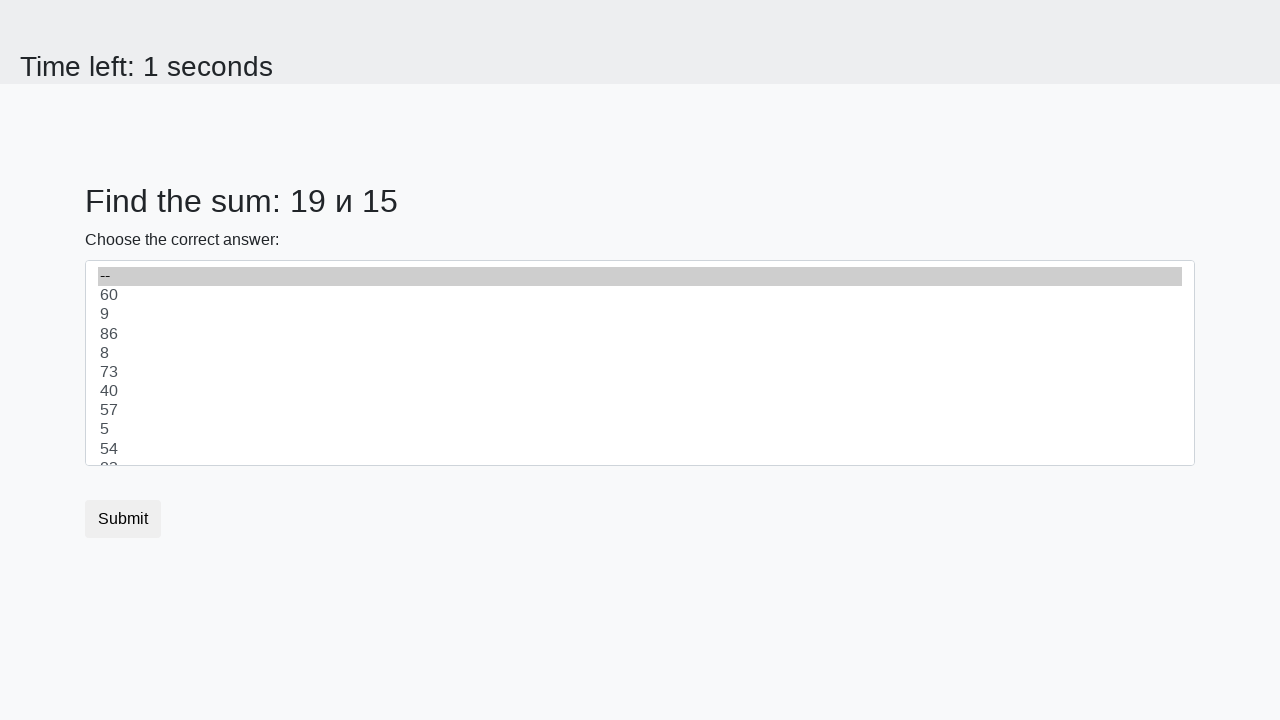